Tests JavaScript prompt dialog by clicking a button, accepting the prompt without entering text, and verifying empty result

Starting URL: https://the-internet.herokuapp.com/javascript_alerts

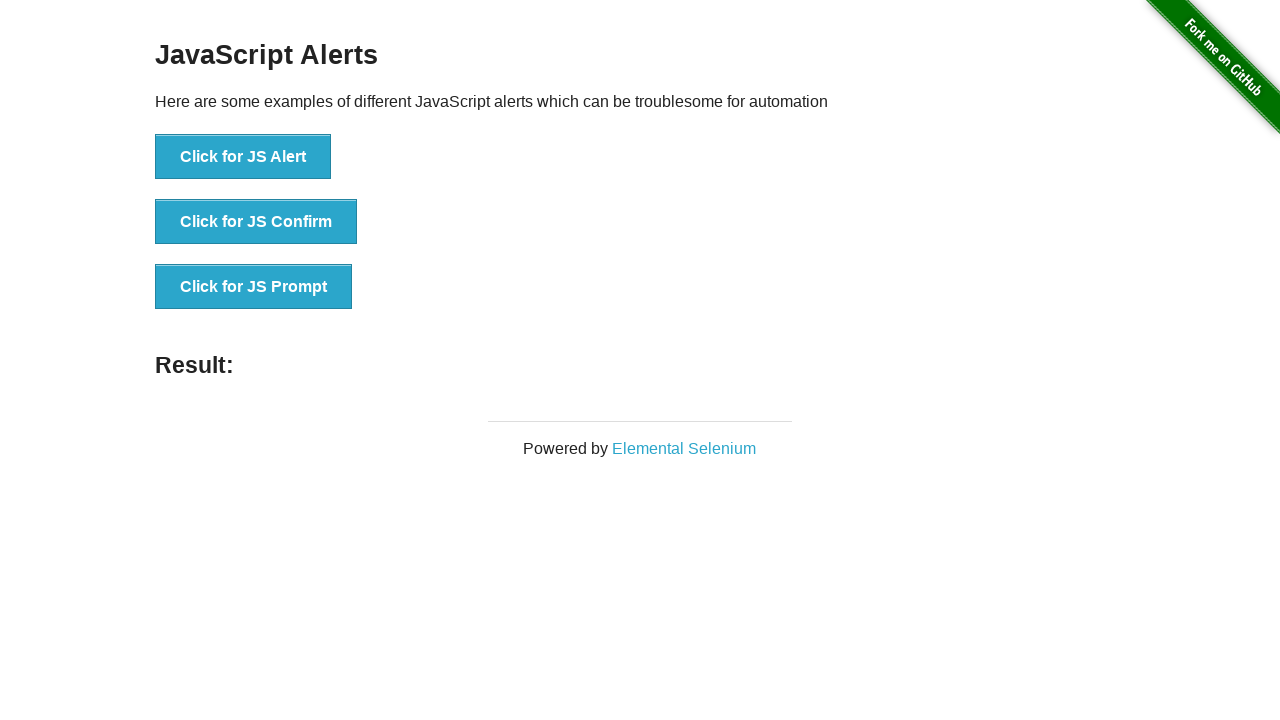

Set up dialog handler to accept prompt without text entry
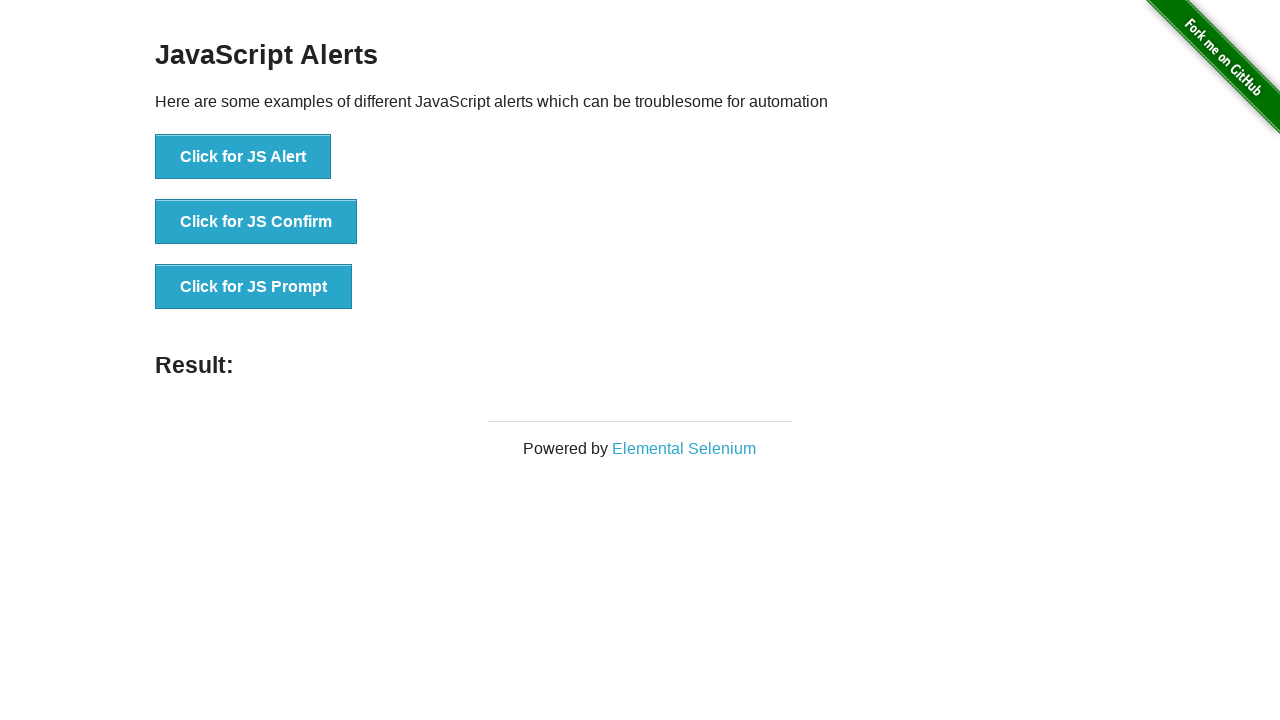

Clicked JS Prompt button to trigger JavaScript prompt dialog at (254, 287) on button[onclick='jsPrompt()']
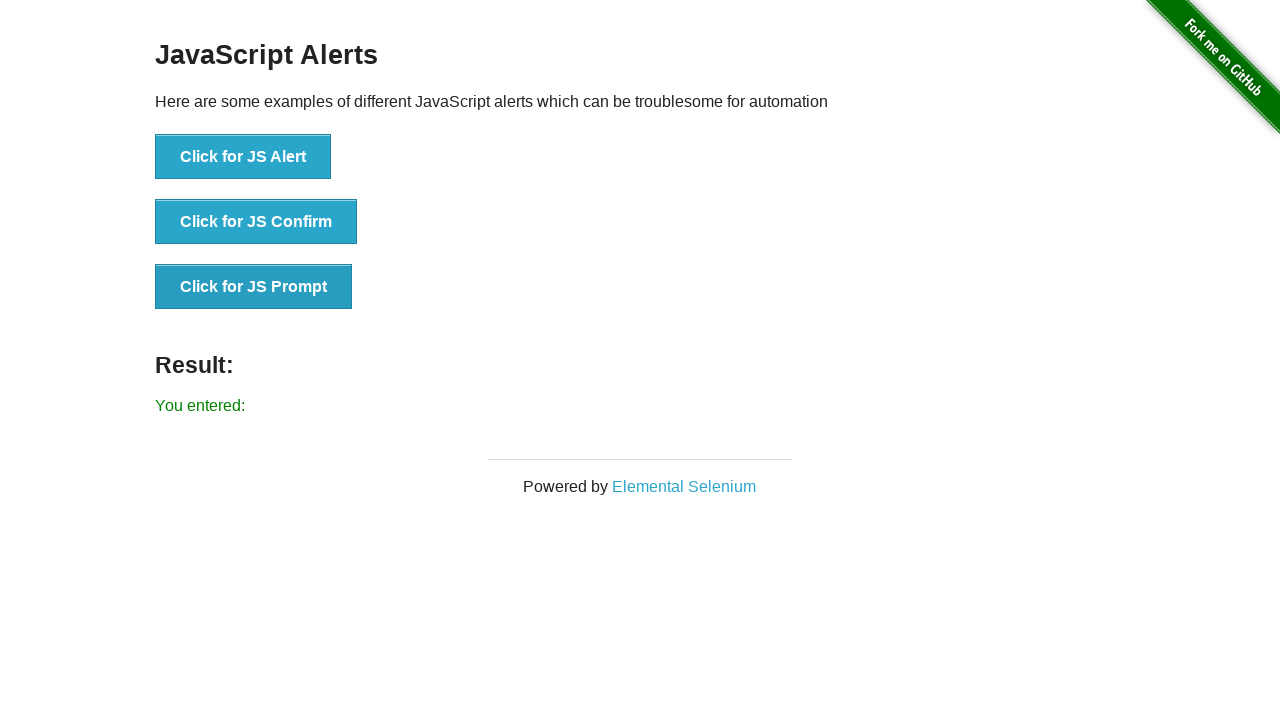

Result element loaded after accepting empty prompt
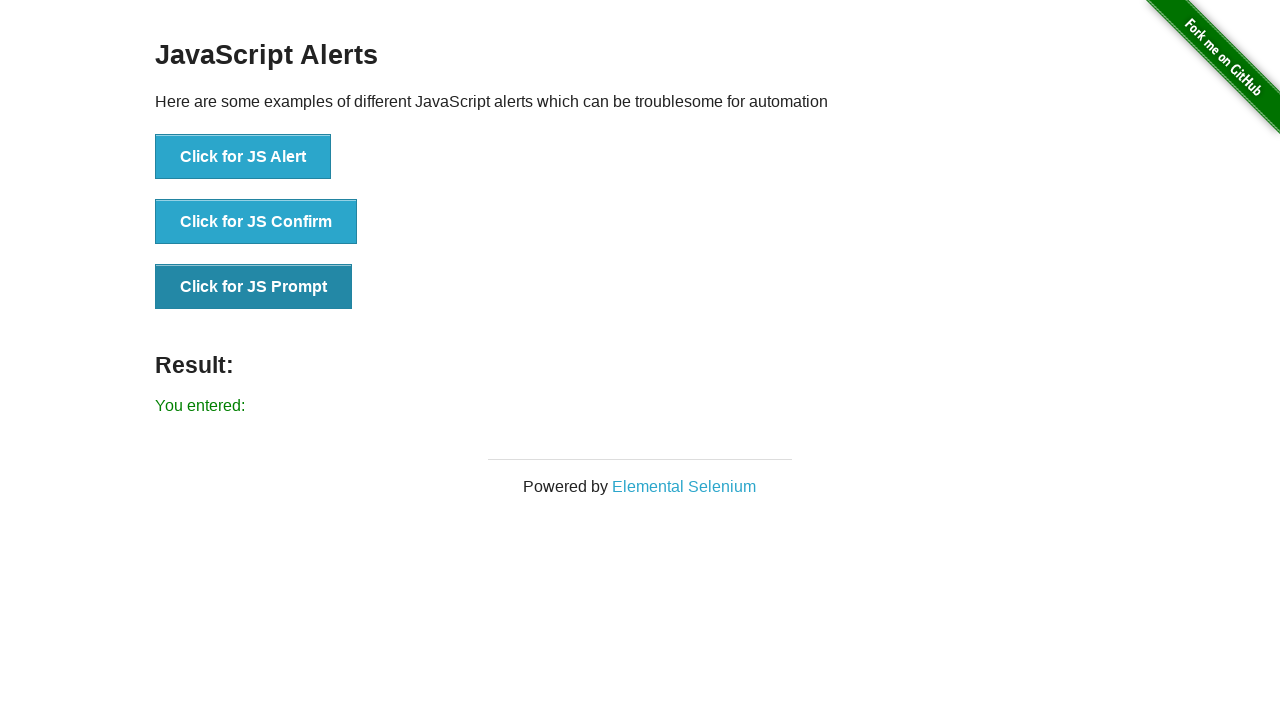

Verified that result displays 'You entered:' for empty prompt submission
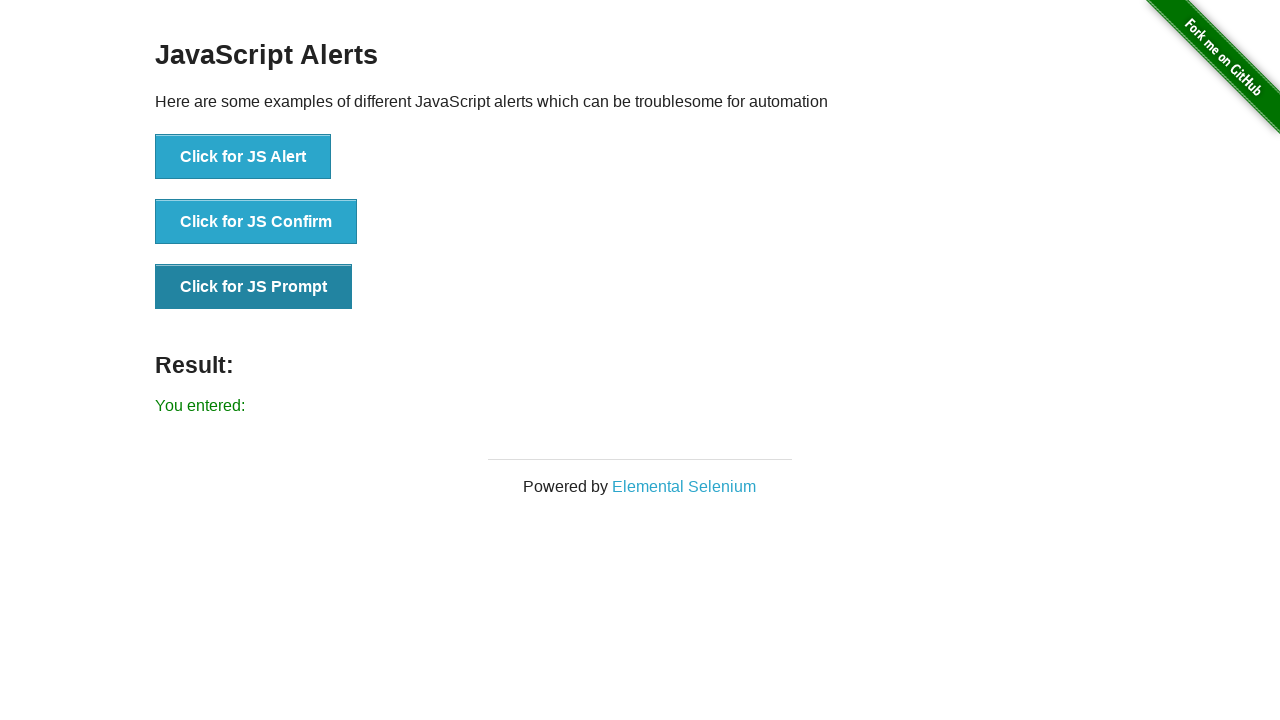

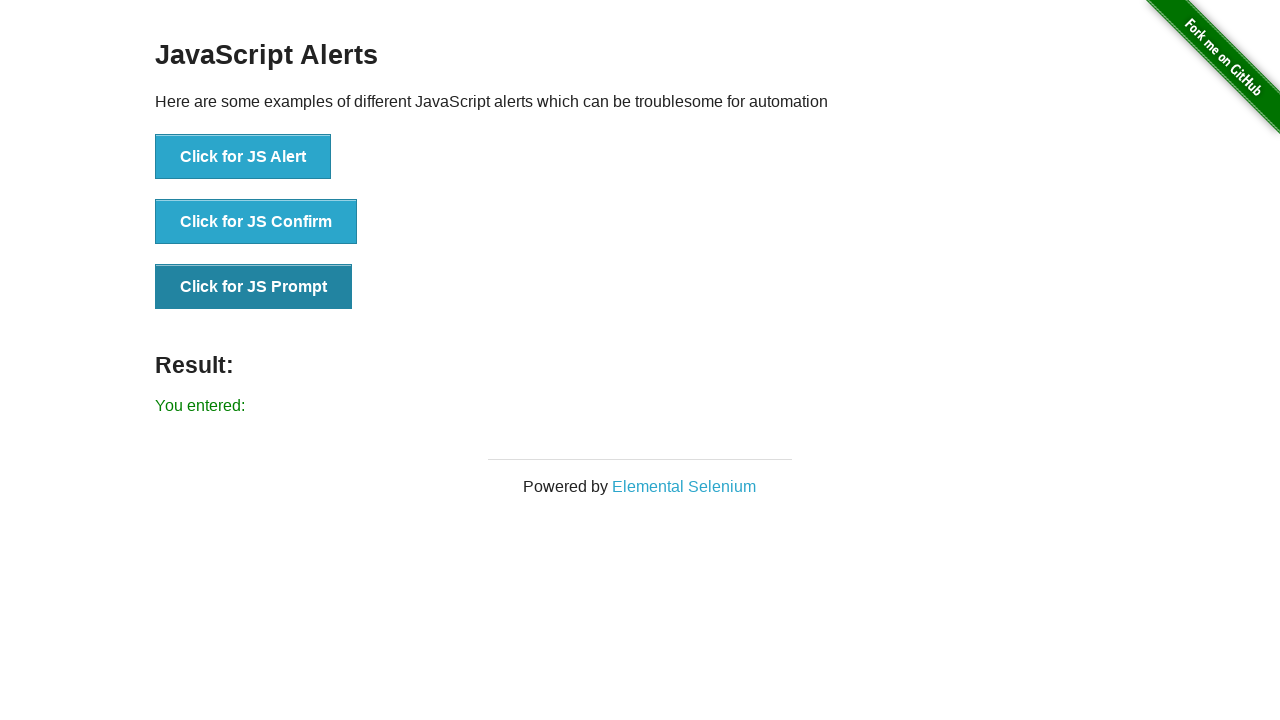